Tests iframe handling by switching to a frame named "frame1", locating a heading element within the frame, and then switching back to the default content.

Starting URL: https://demoqa.com/frames

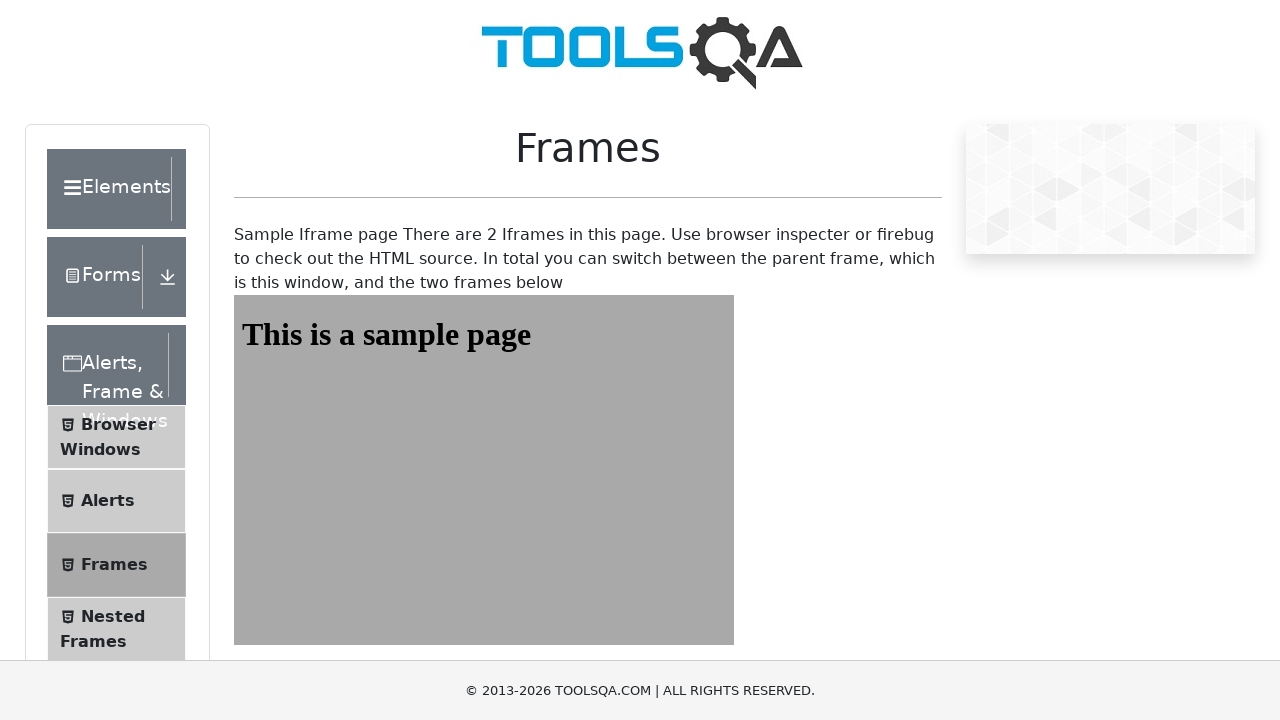

Navigated to https://demoqa.com/frames
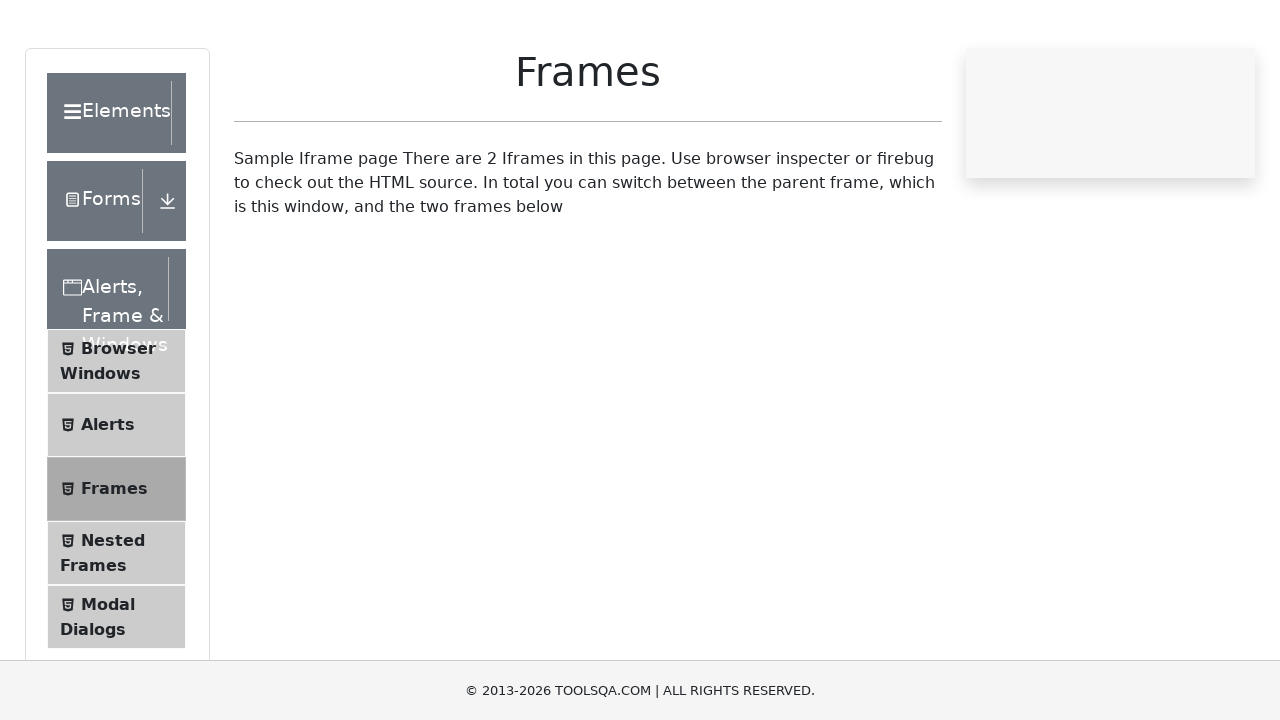

Located iframe with id 'frame1'
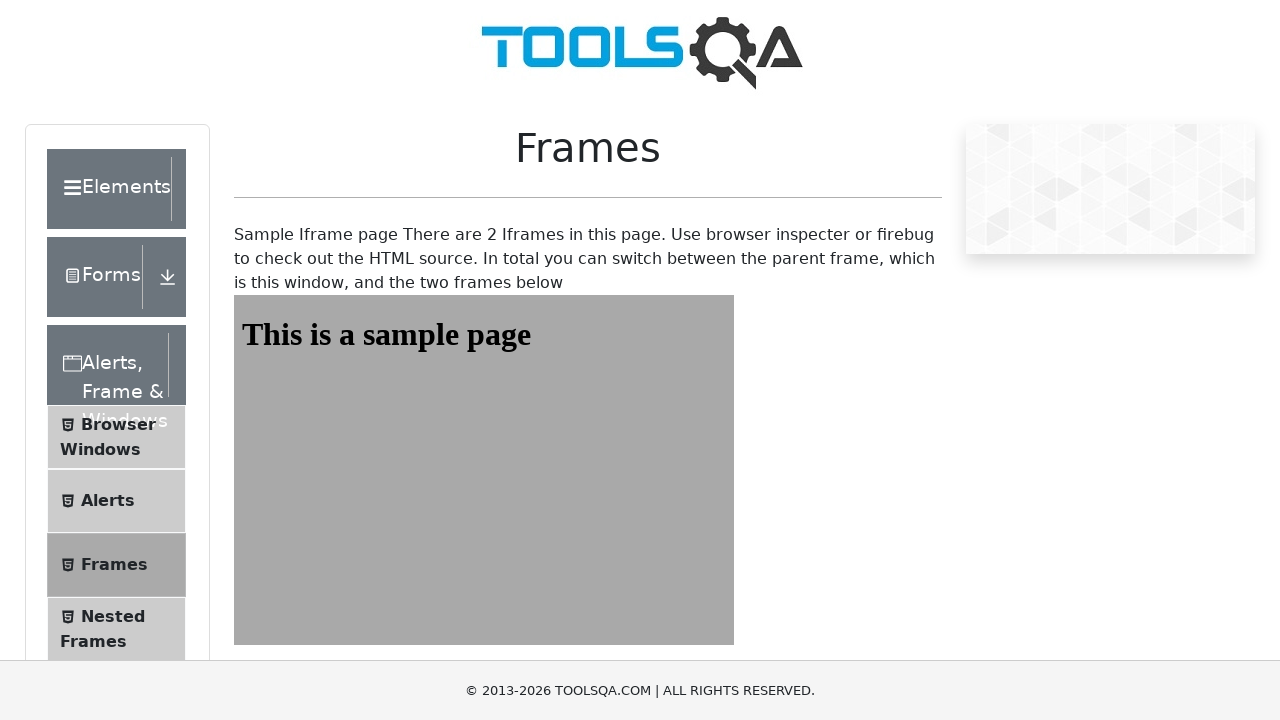

Located heading element with id 'sampleHeading' inside frame1
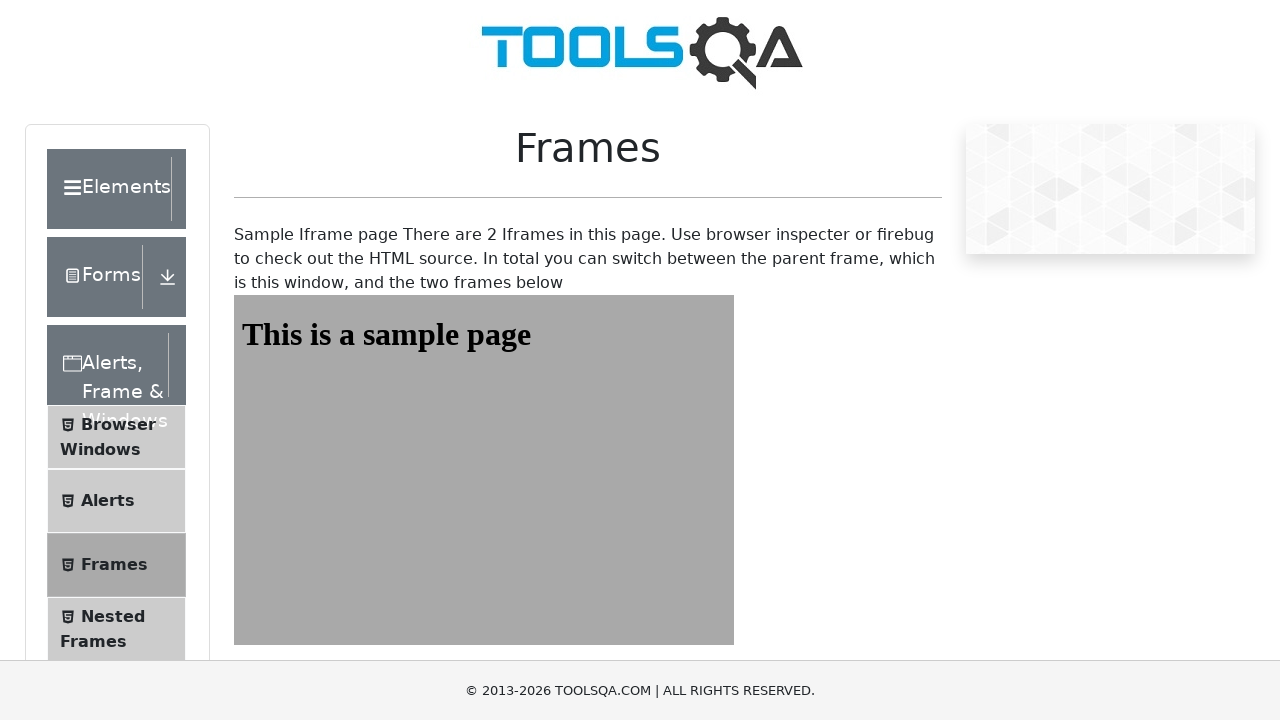

Heading element is visible and ready
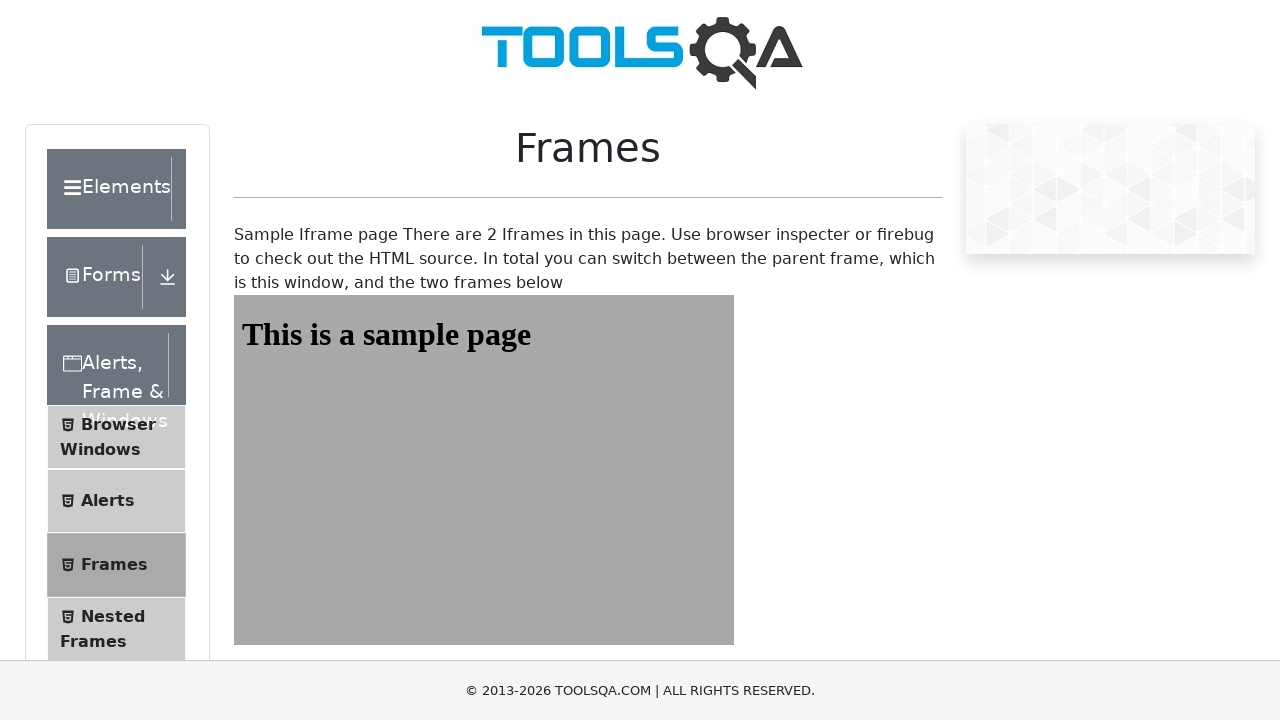

Retrieved heading text: 'This is a sample page'
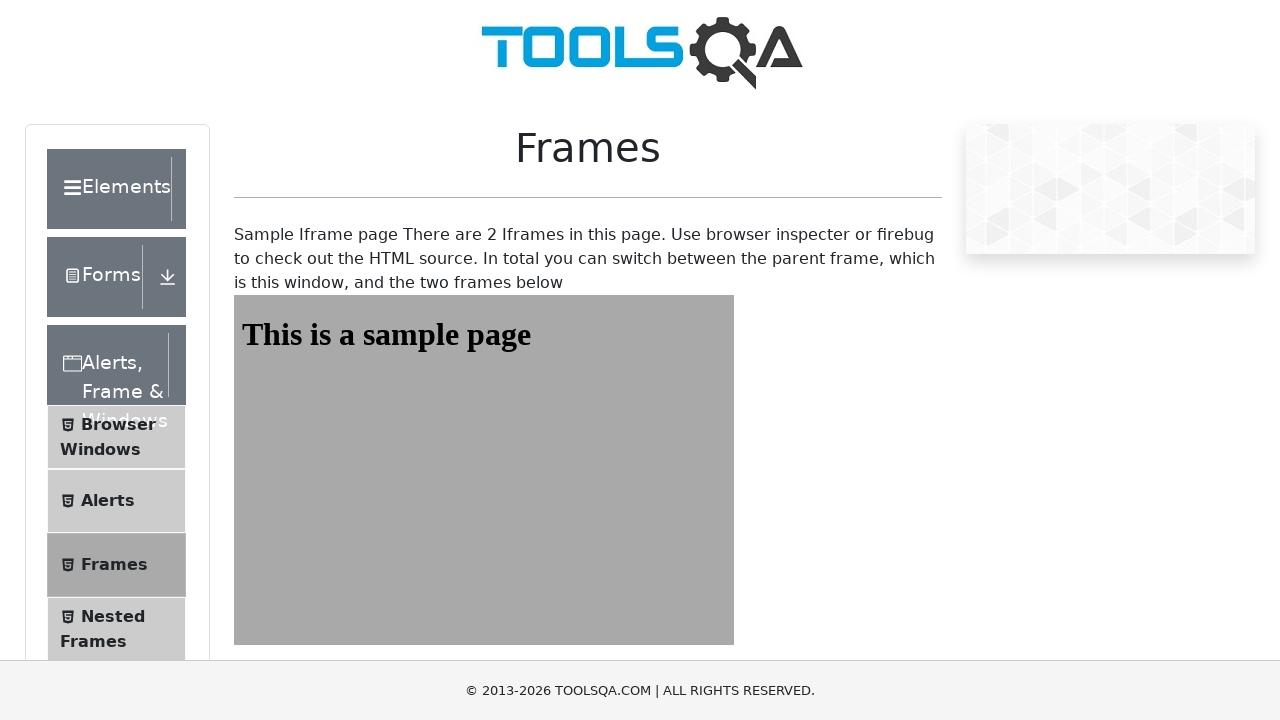

Printed heading text to console
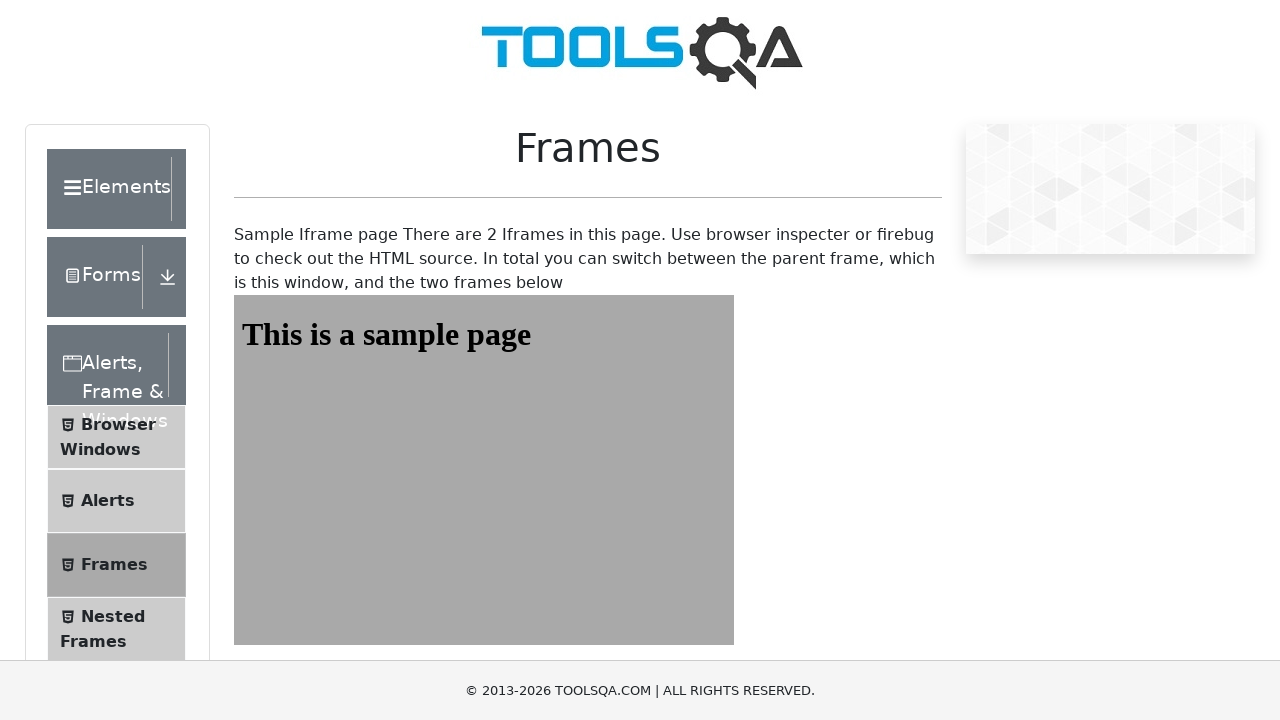

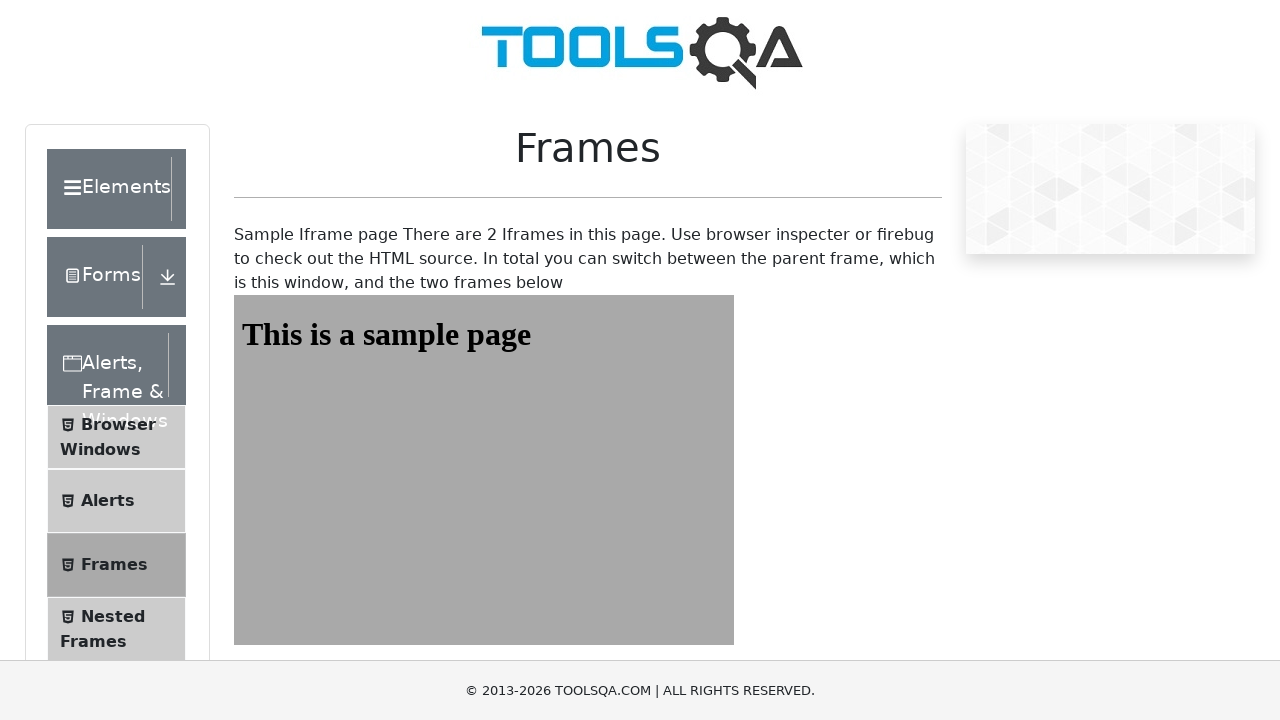